Tests dynamic content loading by navigating through links and verifying that "Hello World!" text appears after clicking Start button

Starting URL: https://the-internet.herokuapp.com/

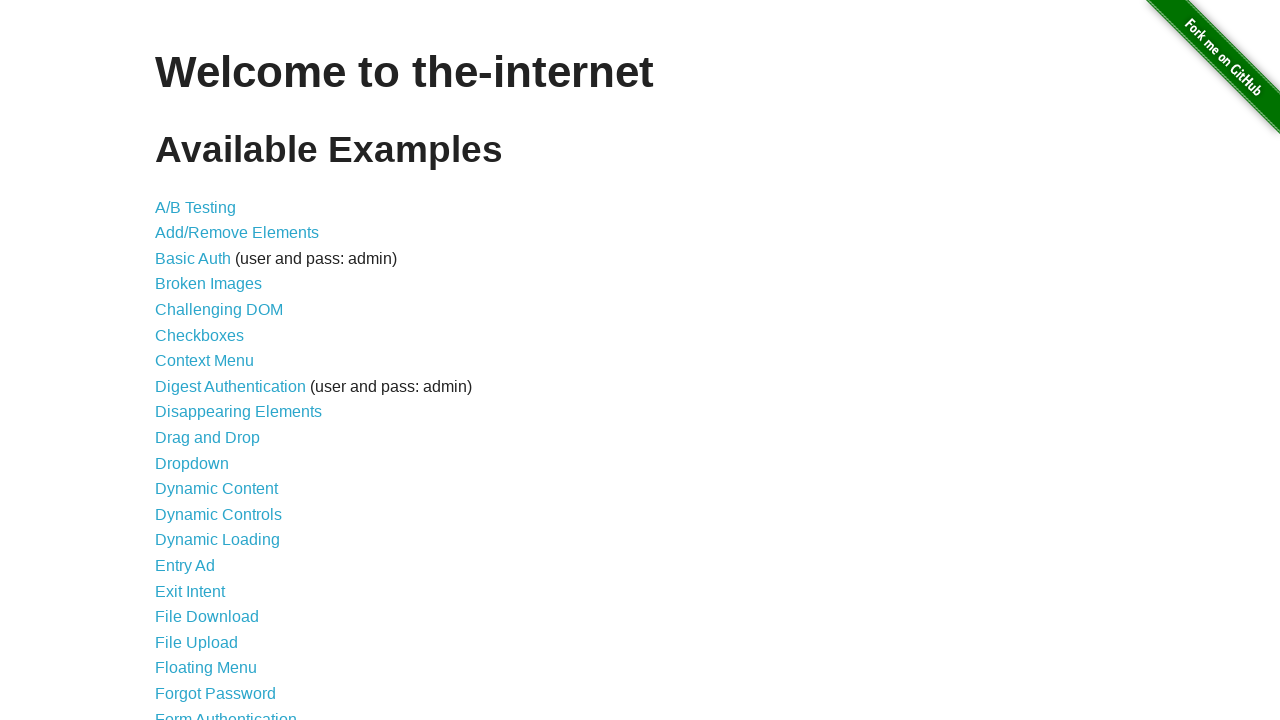

Clicked on Dynamic Loading link at (218, 540) on text=Dynamic Loading
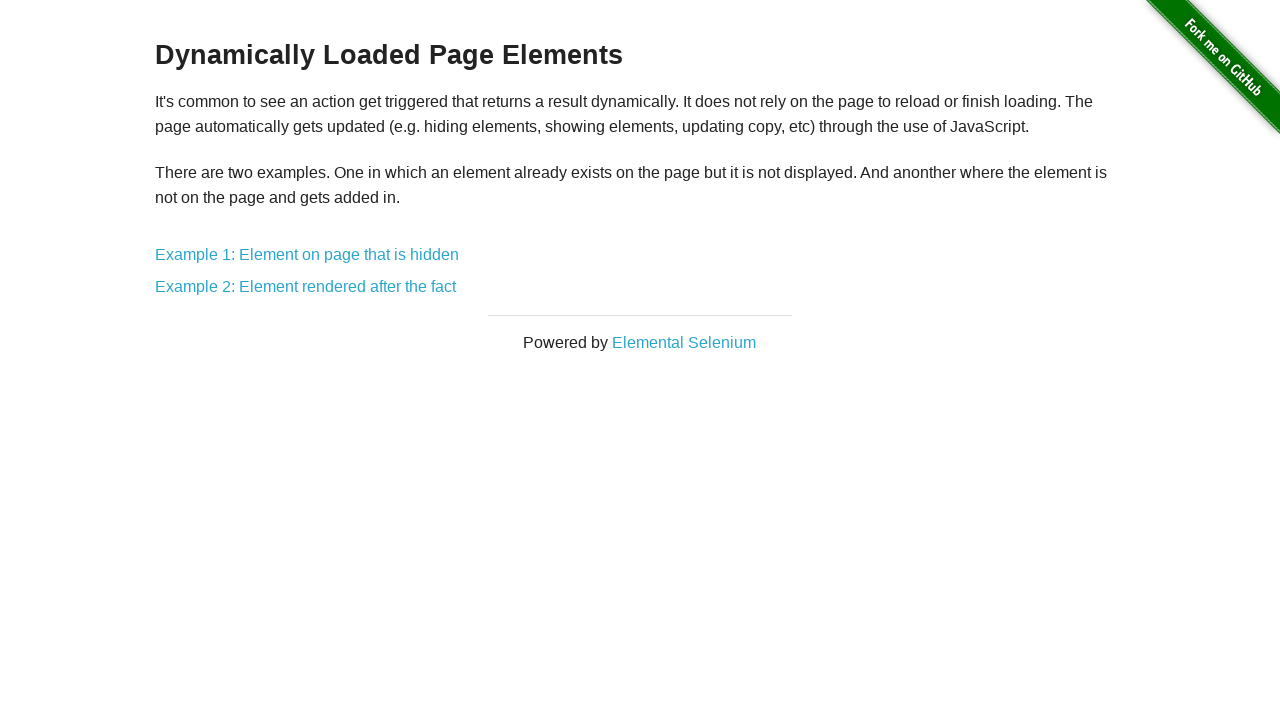

Clicked on Example 1 link at (307, 255) on text=Example 1:
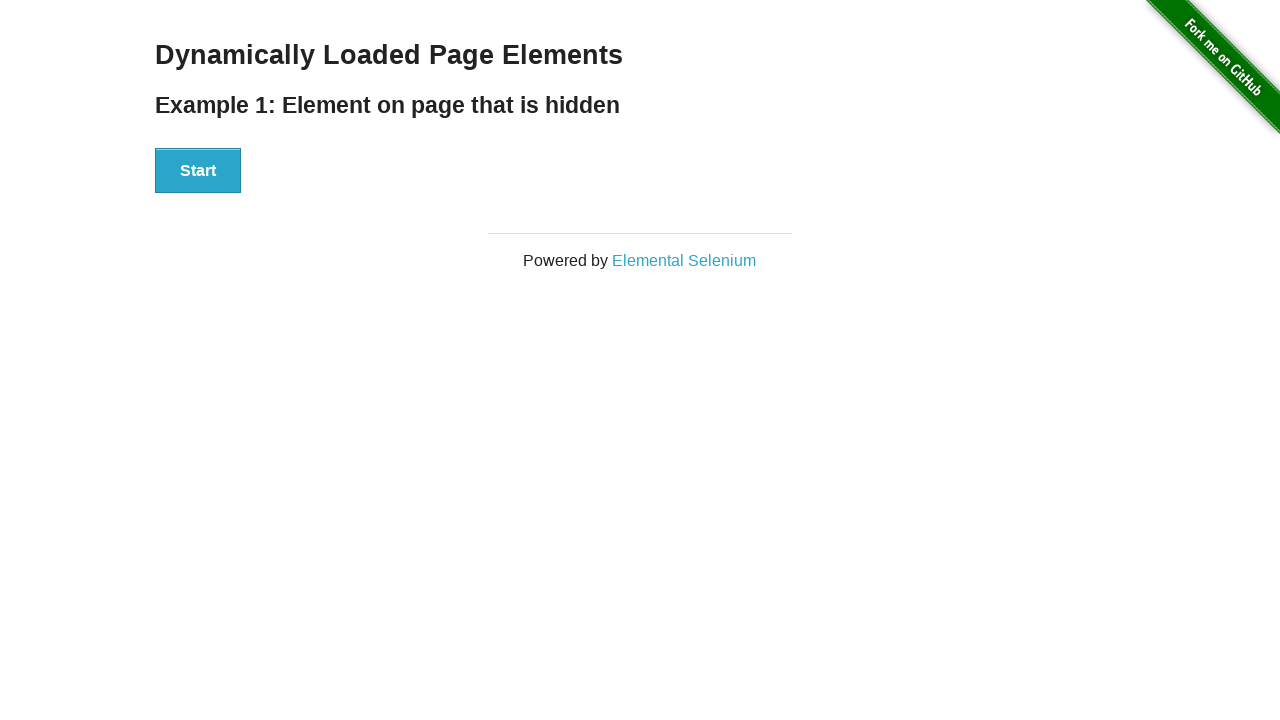

Clicked Start button to trigger dynamic loading at (198, 171) on button:has-text('Start')
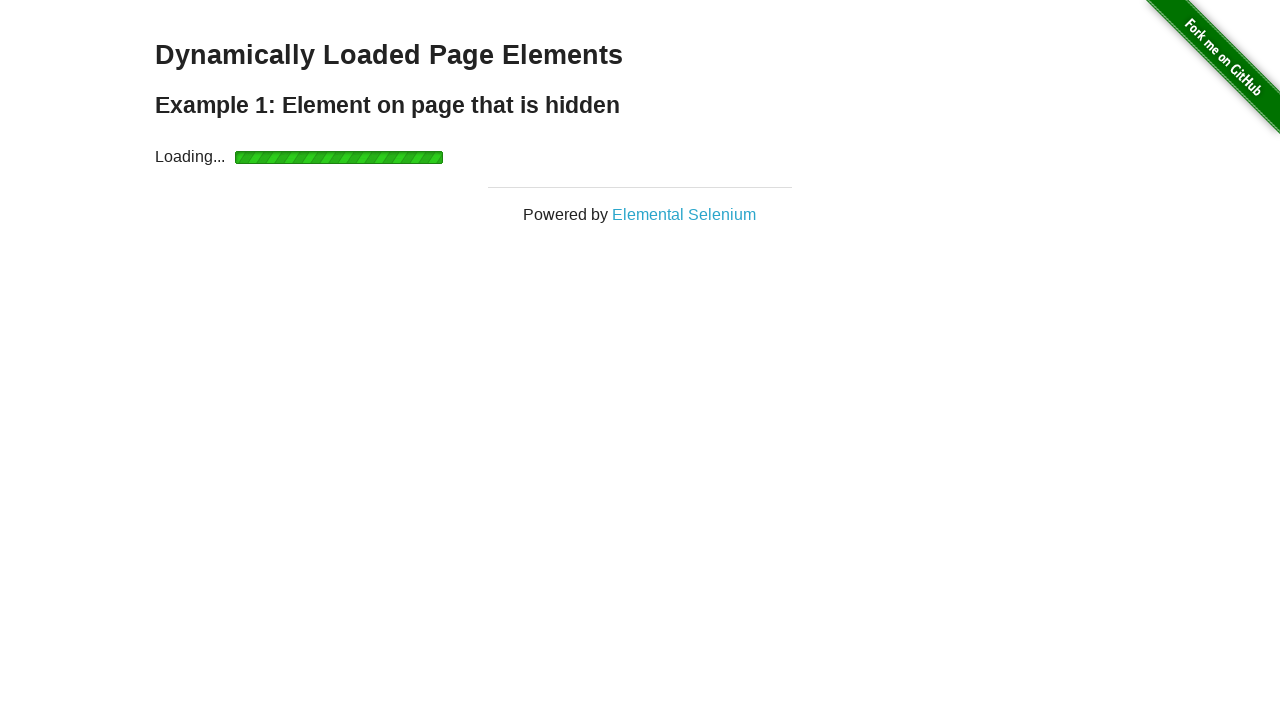

Verified 'Hello World!' text appeared after dynamic content loading
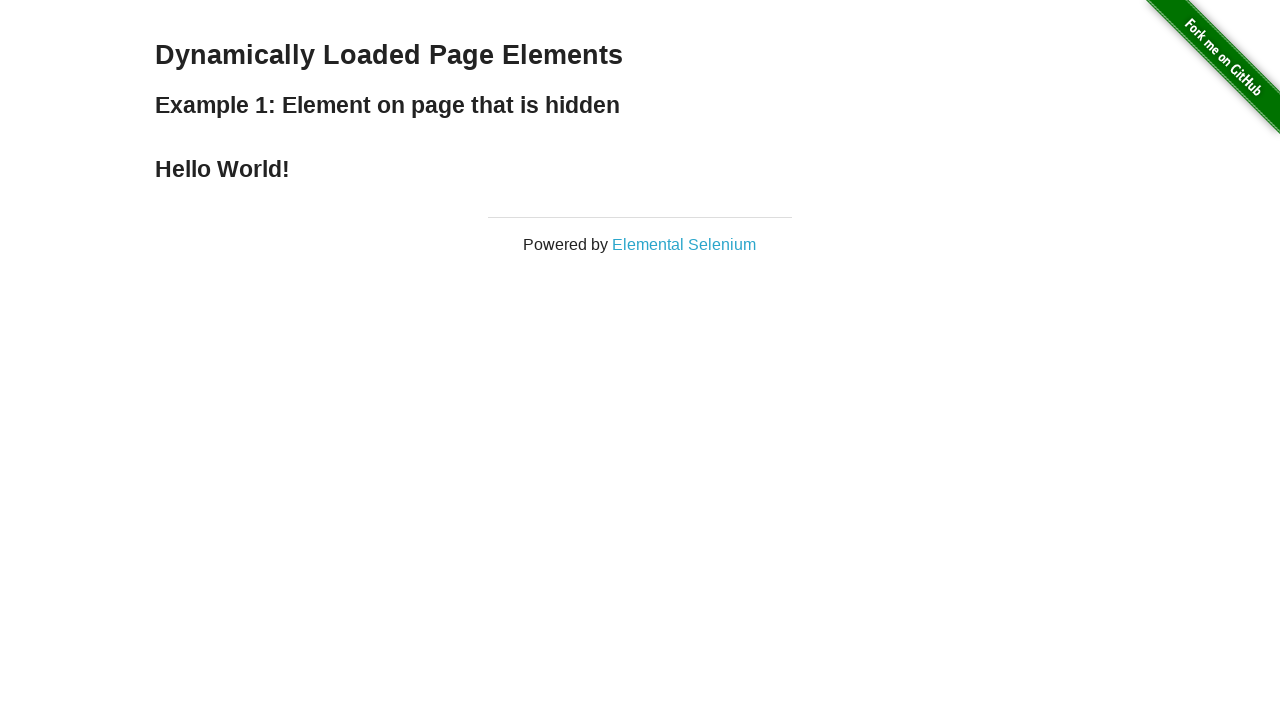

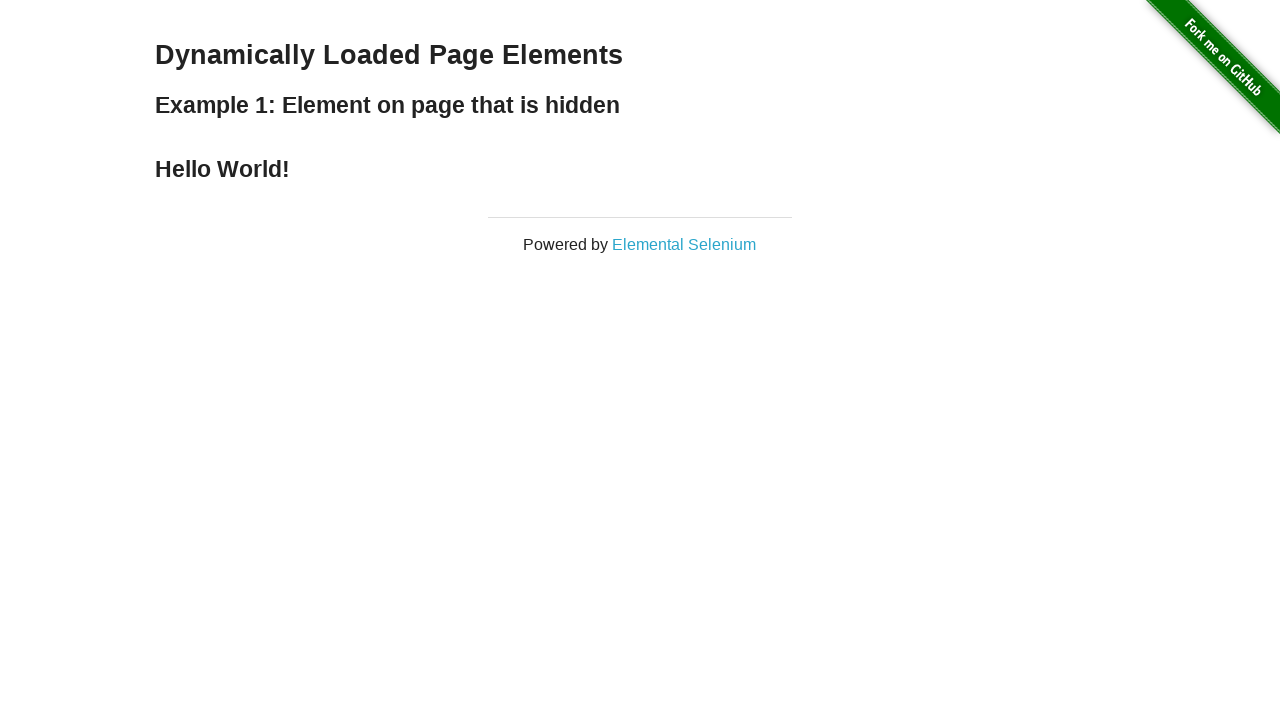